Tests window handling by clicking a button that opens a new window, switching to it, then closing it and returning to the main window

Starting URL: http://demo.automationtesting.in/Windows.html

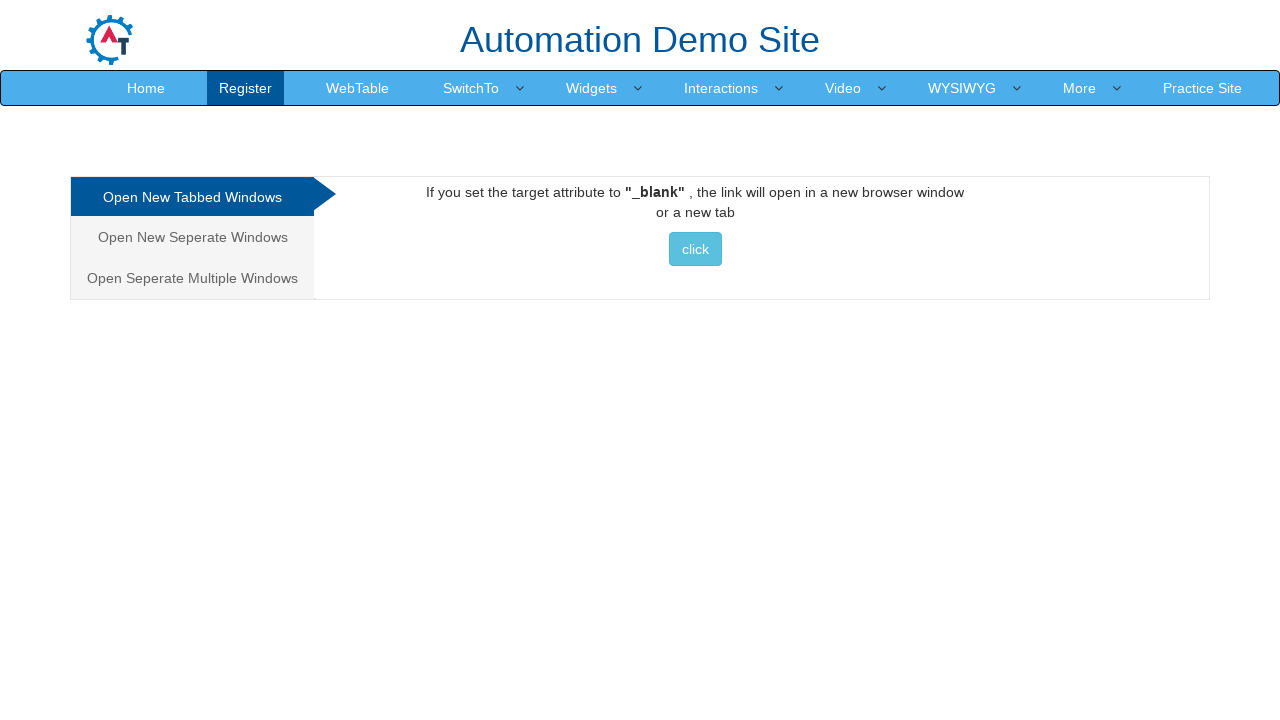

Clicked button to open new window/tab at (695, 249) on xpath=//div[@id='Tabbed']//button[@class='btn btn-info'][contains(text(),'click'
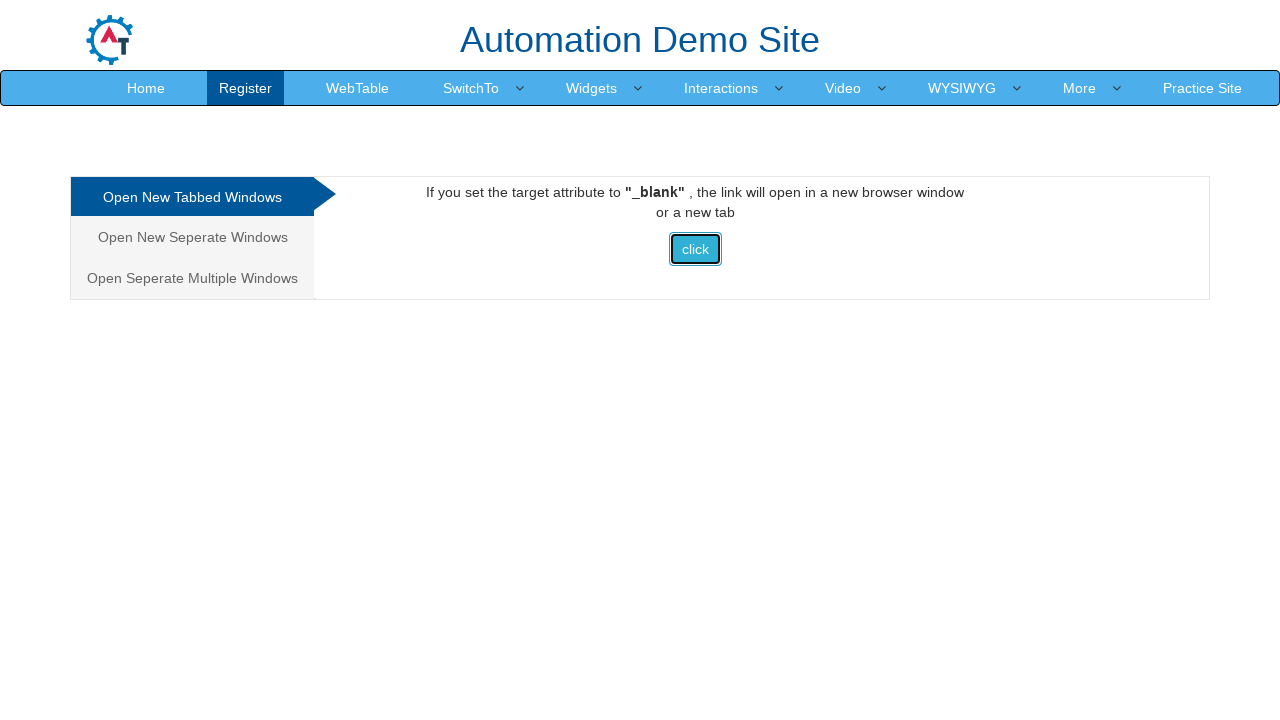

New window/tab opened and detected at (695, 249) on xpath=//div[@id='Tabbed']//button[@class='btn btn-info'][contains(text(),'click'
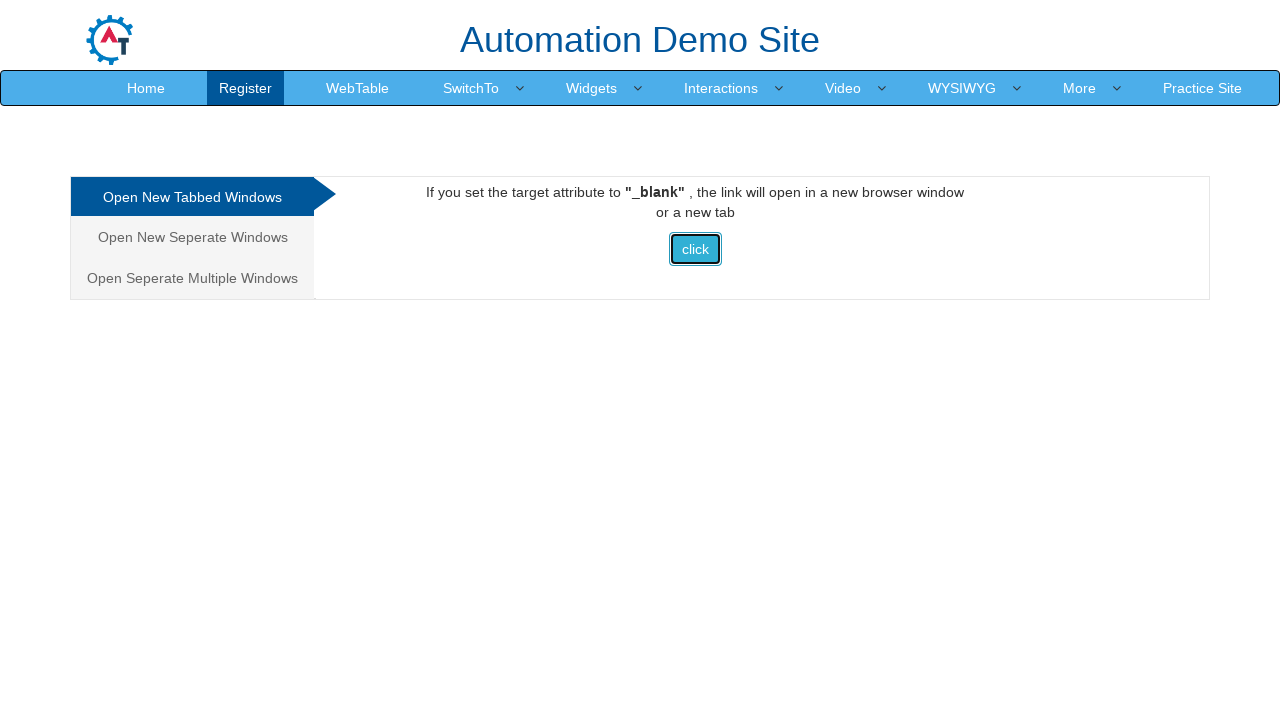

Switched to new page and waited for load state
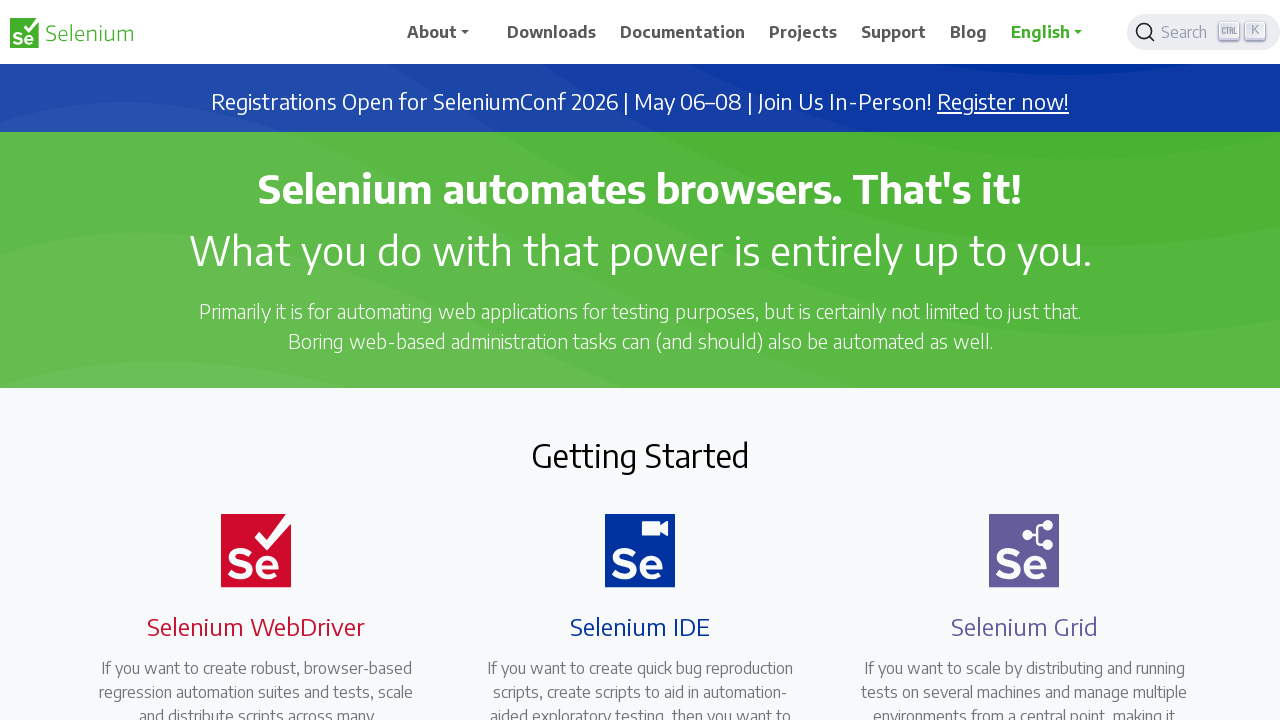

Closed the new window/tab
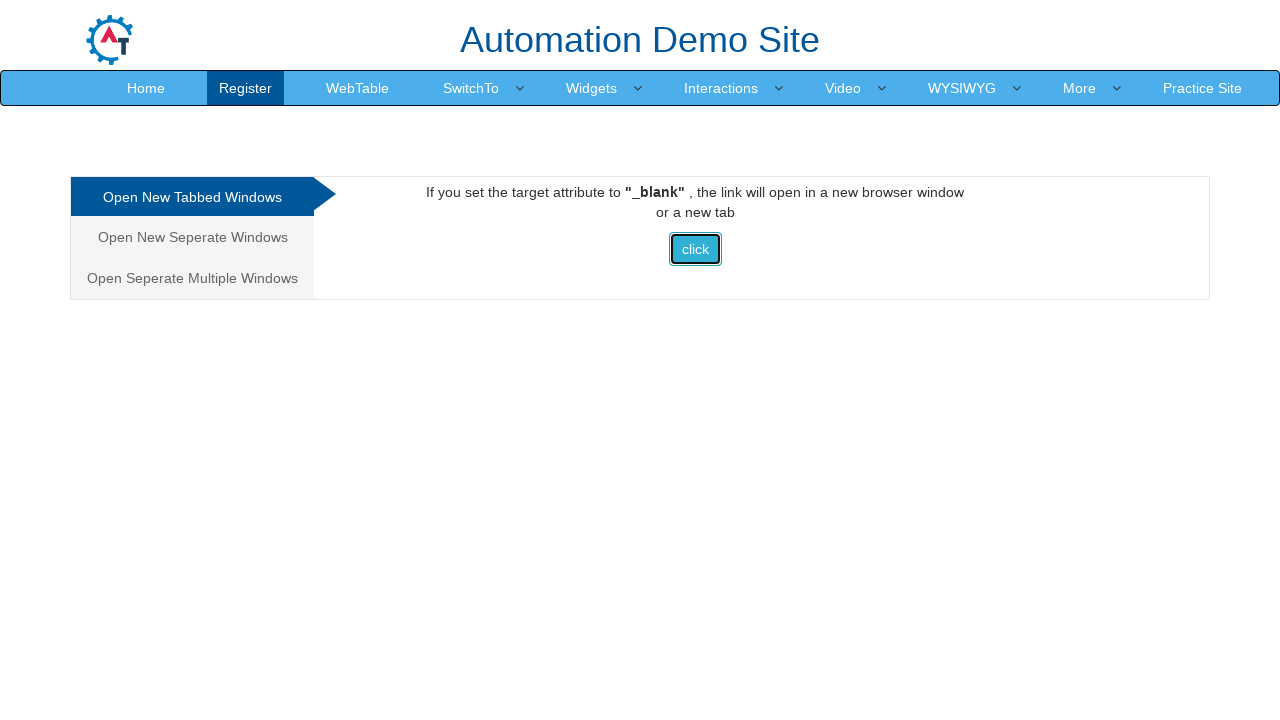

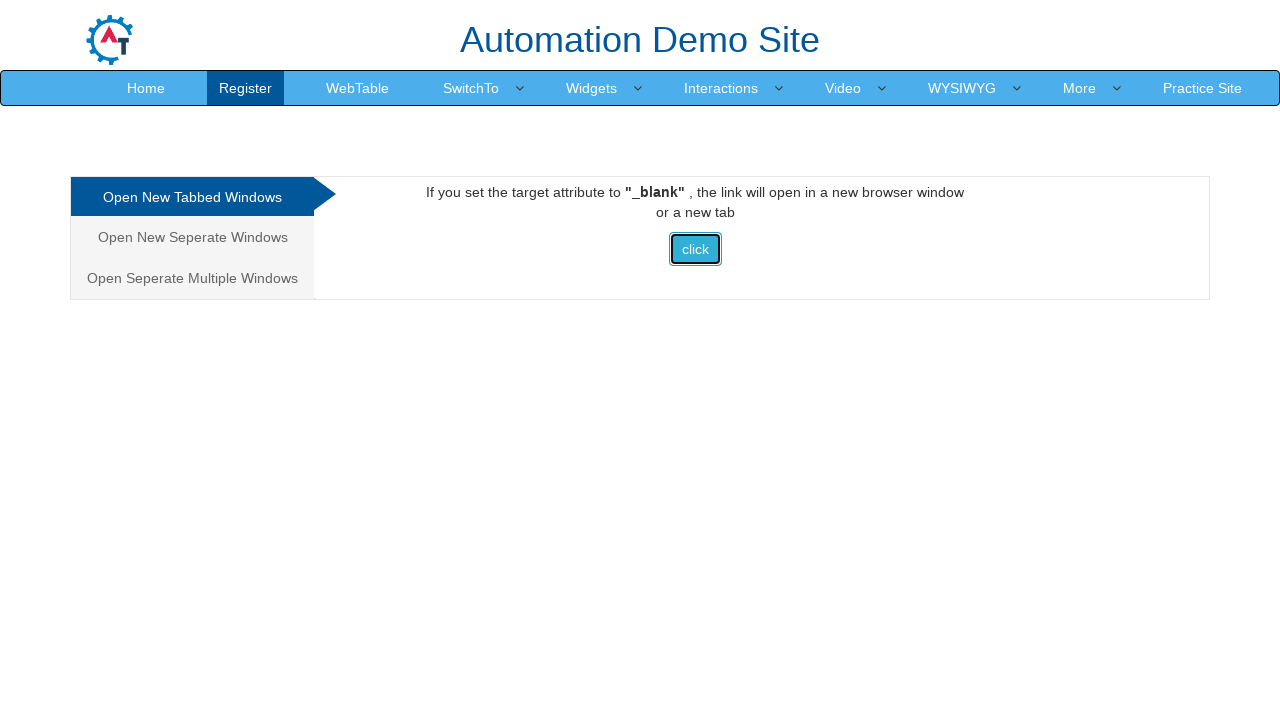